Tests customer search functionality by entering a name and verifying it appears in results

Starting URL: https://www.globalsqa.com/angularJs-protractor/BankingProject/#/login

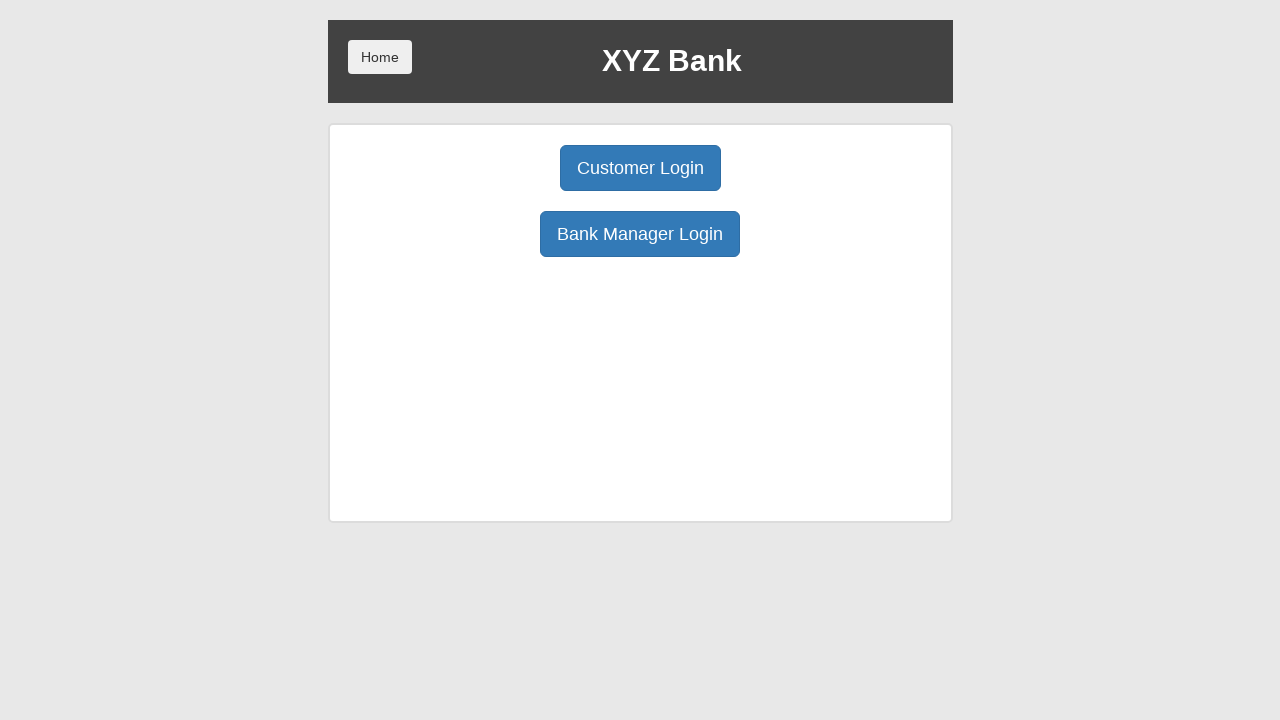

Clicked Bank Manager Login button at (640, 234) on button.btn.btn-primary.btn-lg[ng-click="manager()"]
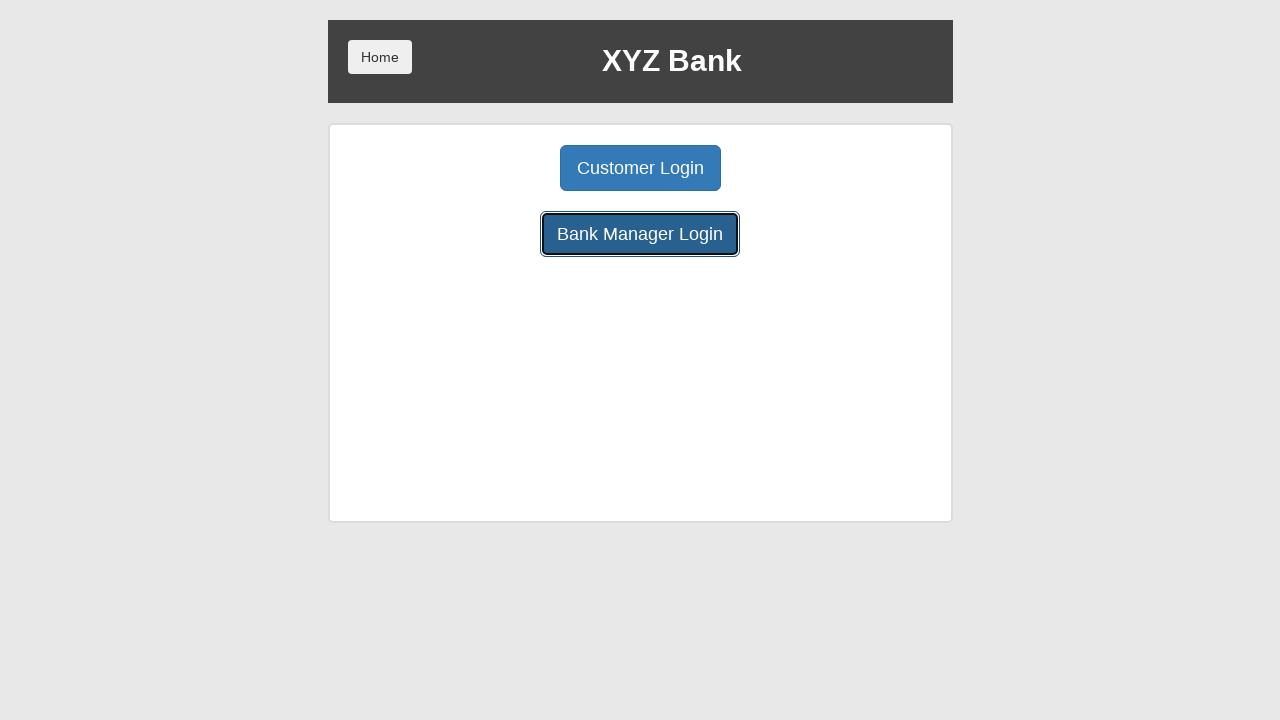

Clicked Customers tab at (792, 168) on button.btn.btn-lg.tab[ng-click="showCust()"]
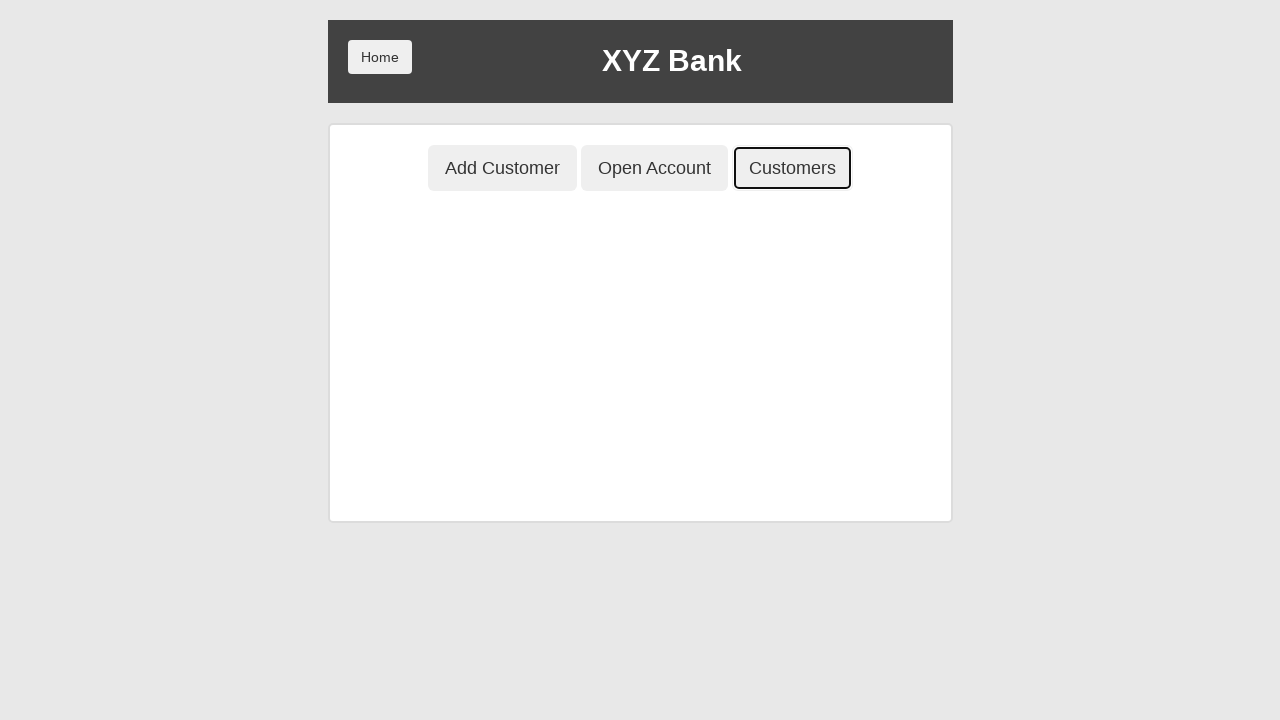

Filled search field with customer name 'Ron' on input[placeholder="Search Customer"][ng-model="searchCustomer"]
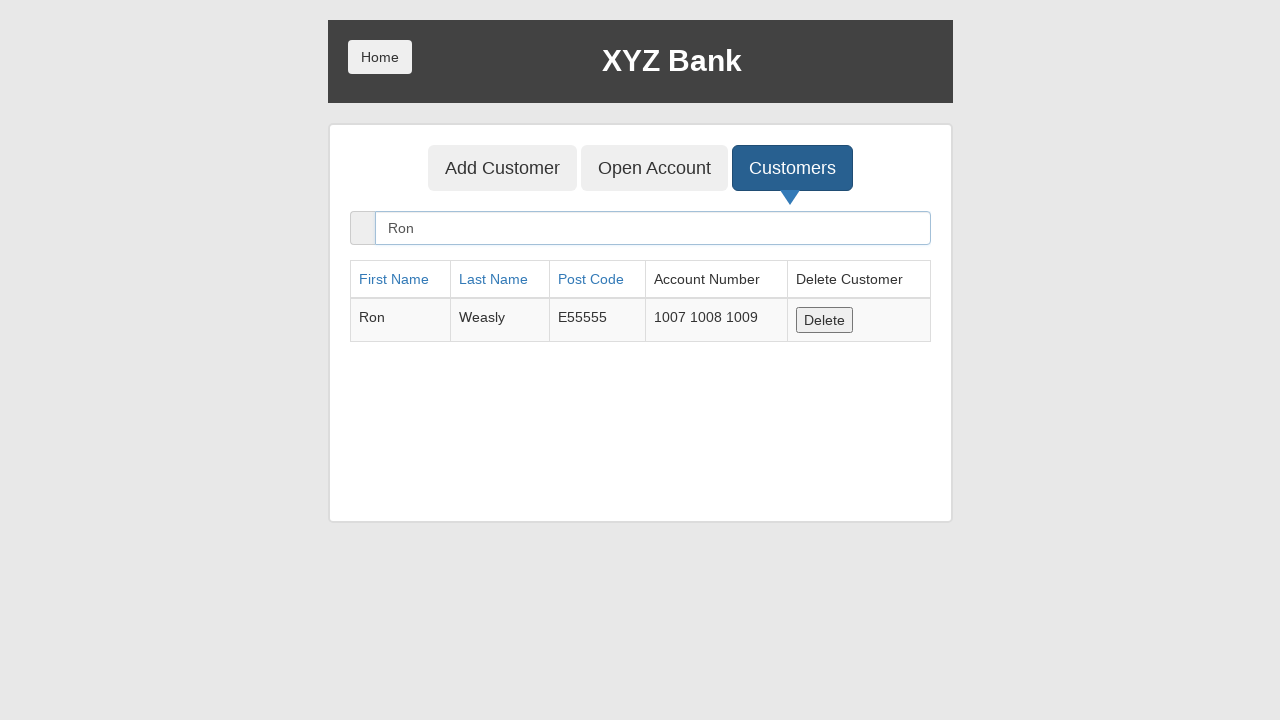

Search result for 'Ron' appeared in customer list
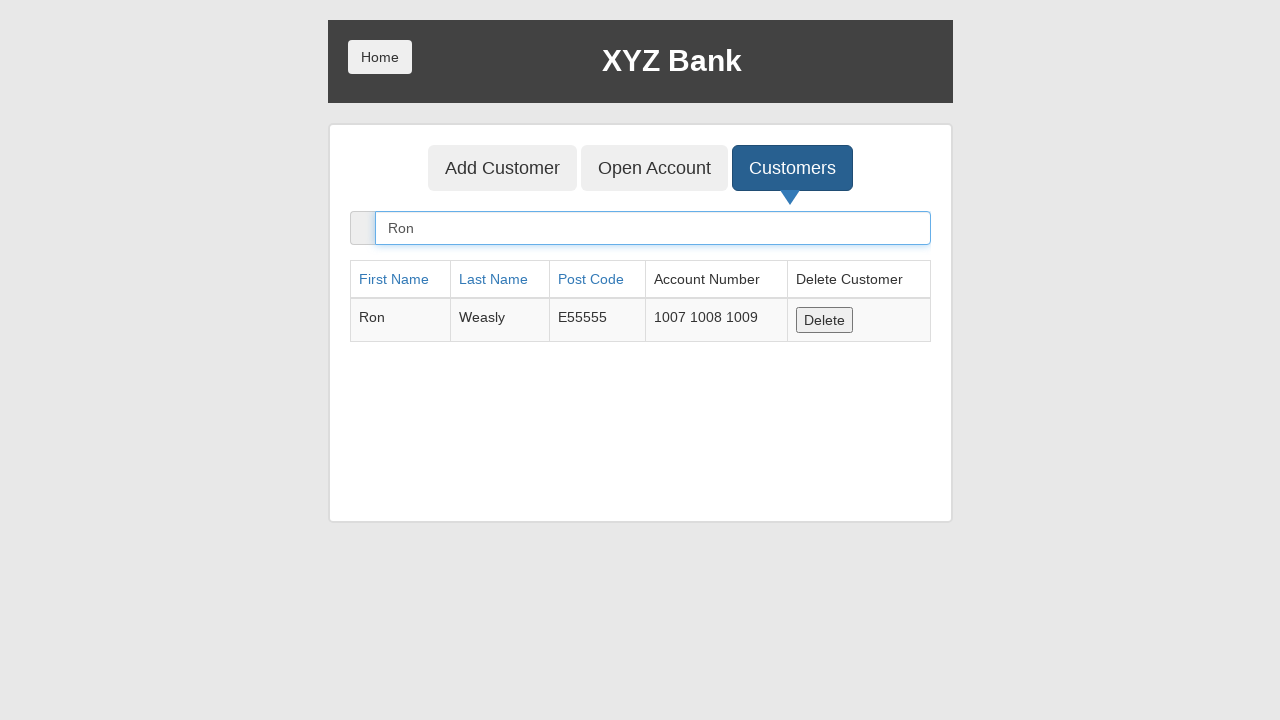

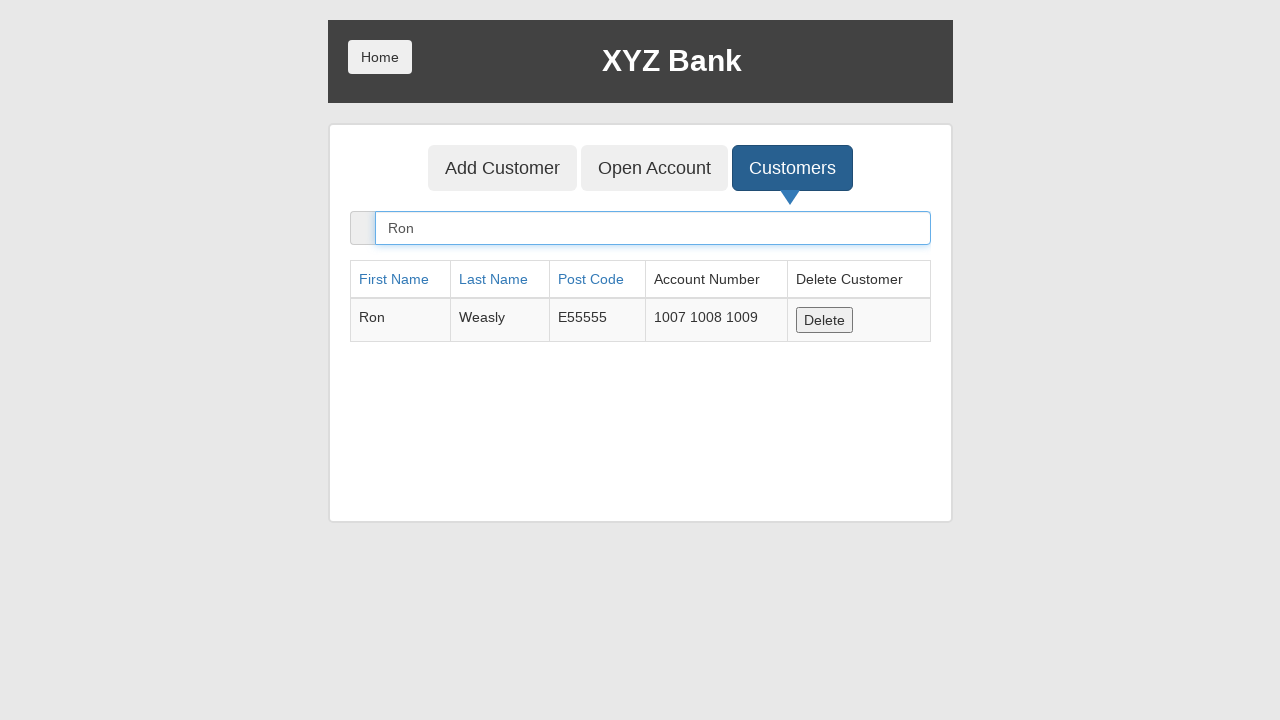